Executes JavaScript to show an alert dialog

Starting URL: https://suninjuly.github.io/selects1.html

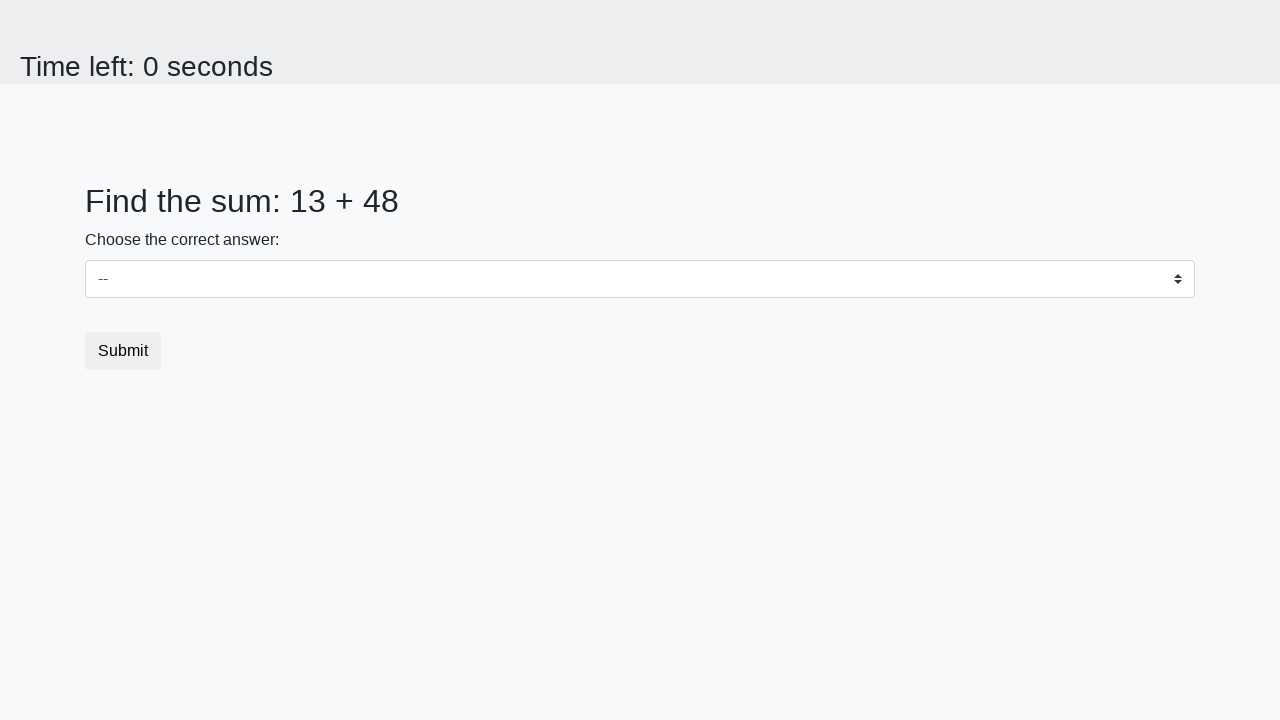

Executed JavaScript to show alert dialog with message 'Robots at work'
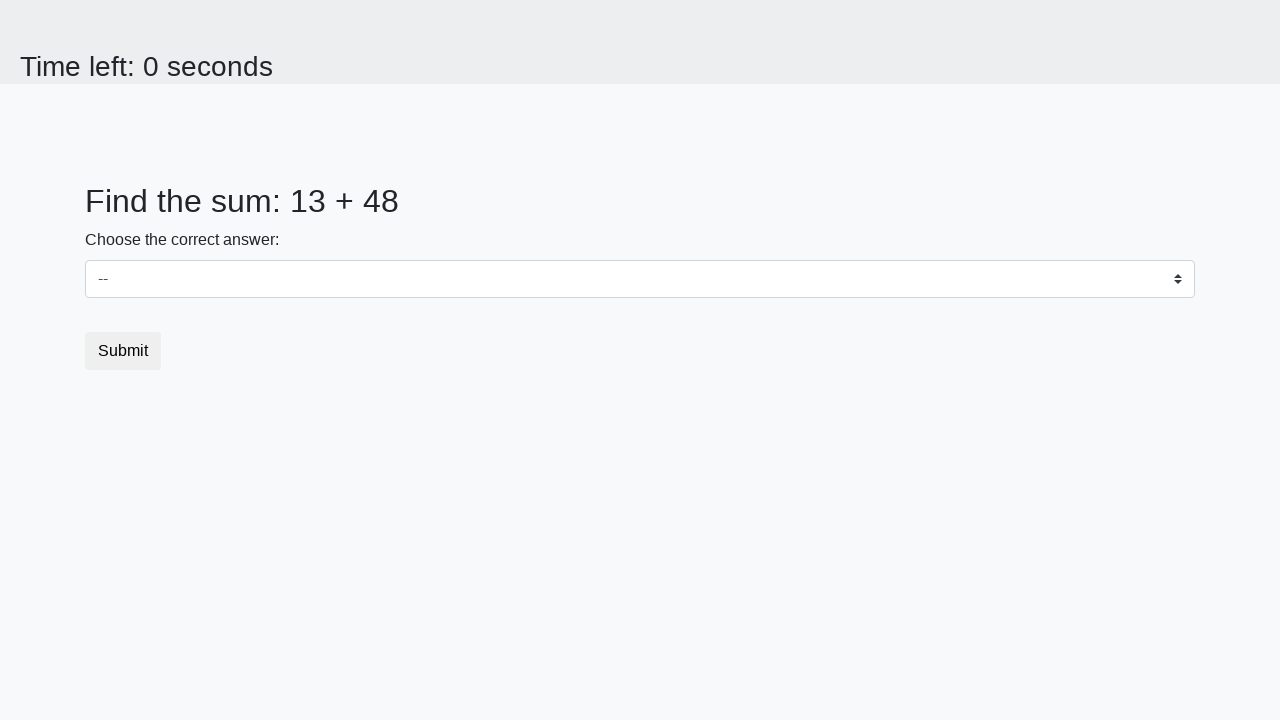

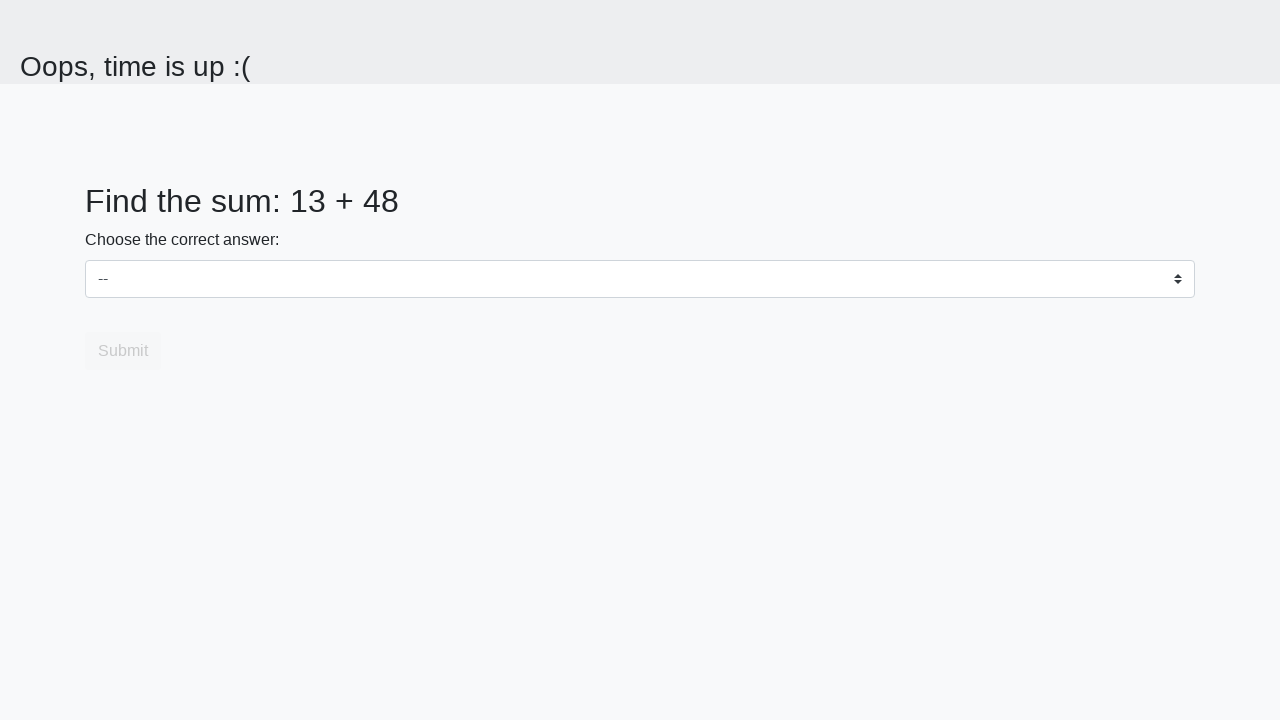